Tests clicking All filter to display all todo items regardless of completion status

Starting URL: https://demo.playwright.dev/todomvc

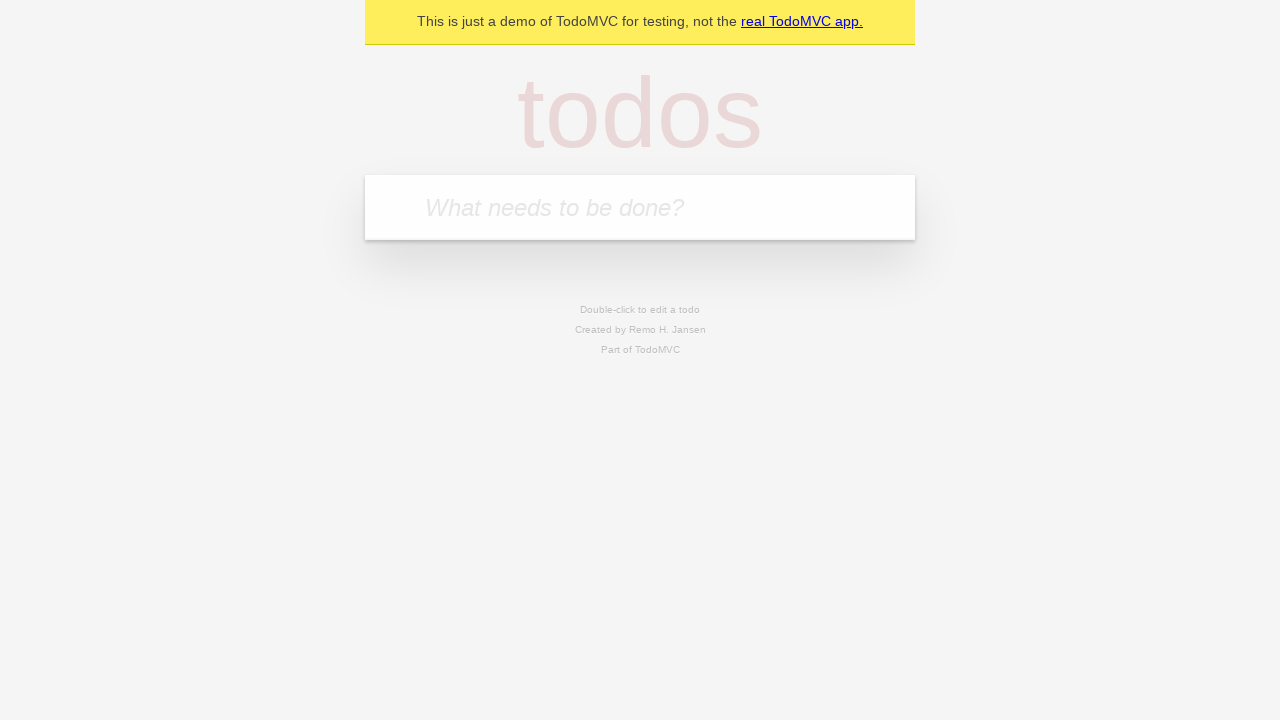

Filled todo input with 'buy some cheese' on internal:attr=[placeholder="What needs to be done?"i]
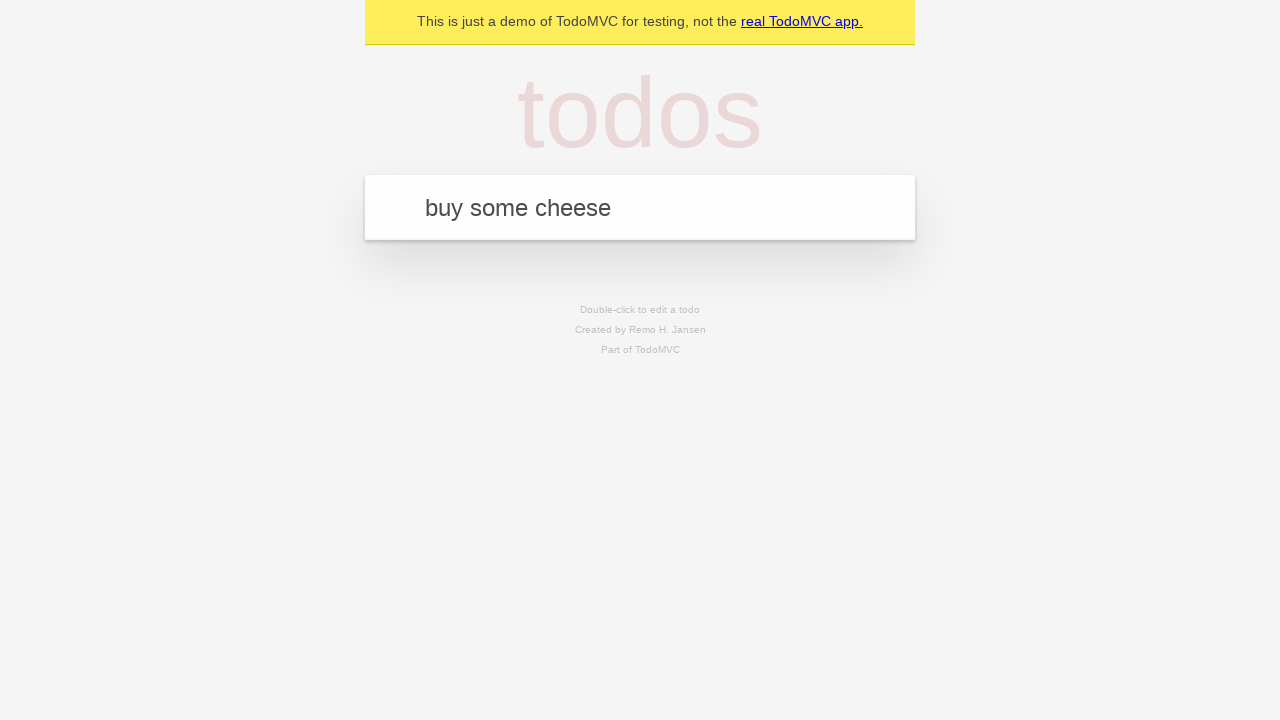

Pressed Enter to add todo 'buy some cheese' on internal:attr=[placeholder="What needs to be done?"i]
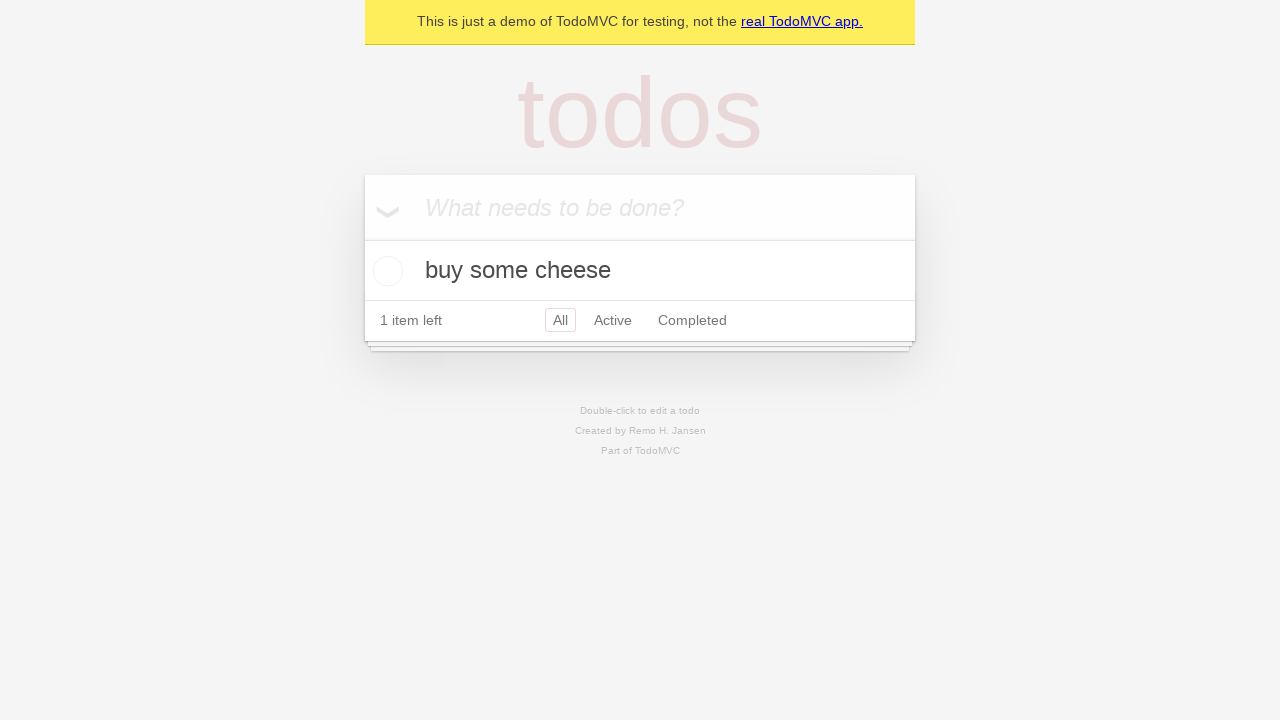

Filled todo input with 'feed the cat' on internal:attr=[placeholder="What needs to be done?"i]
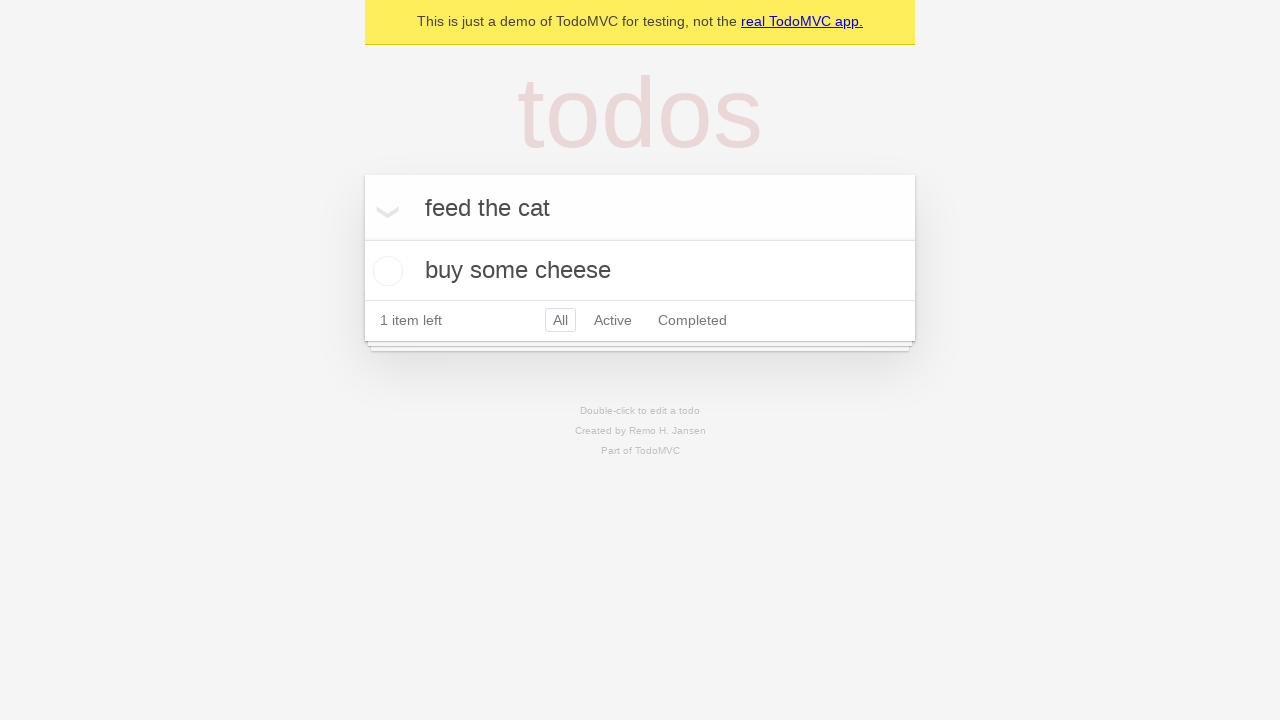

Pressed Enter to add todo 'feed the cat' on internal:attr=[placeholder="What needs to be done?"i]
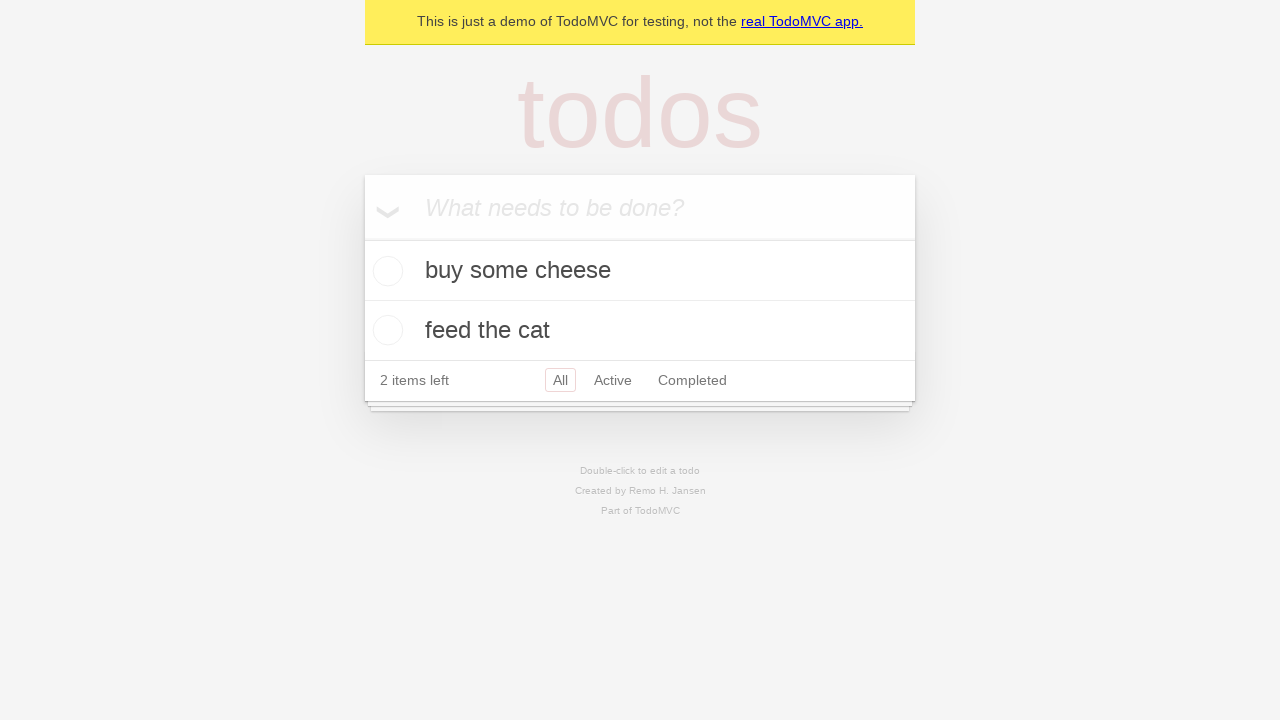

Filled todo input with 'book a doctors appointment' on internal:attr=[placeholder="What needs to be done?"i]
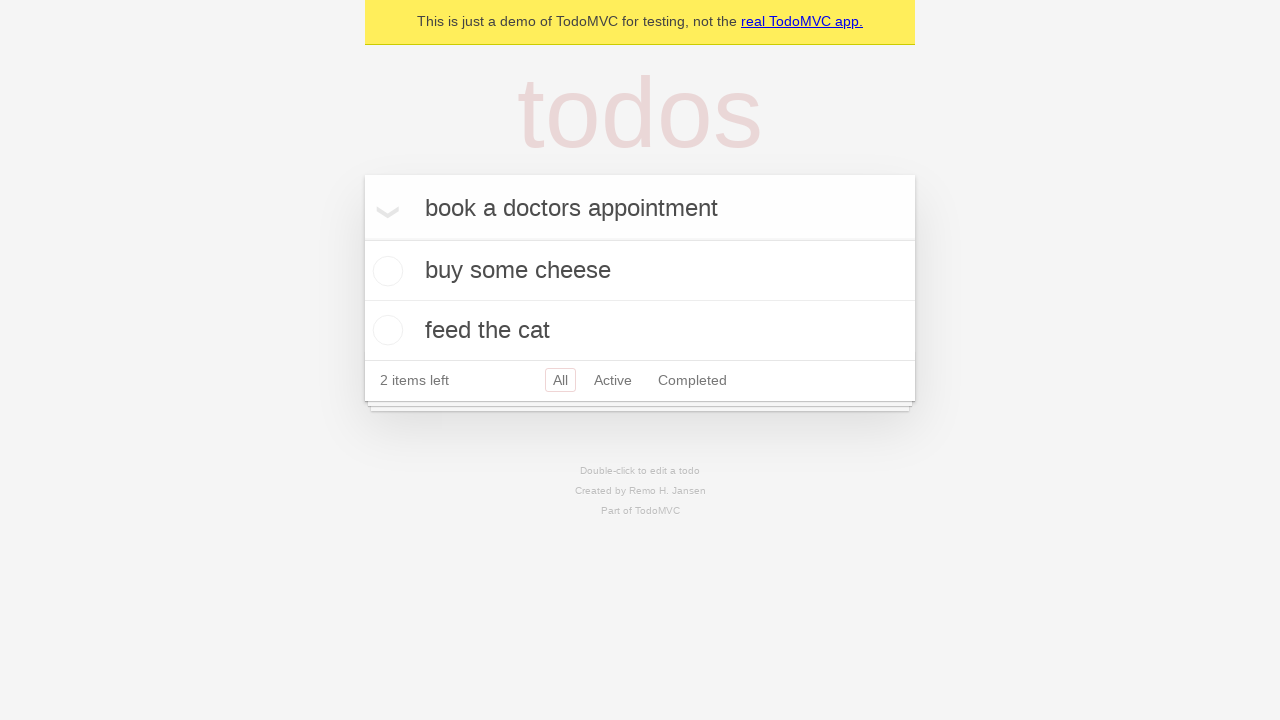

Pressed Enter to add todo 'book a doctors appointment' on internal:attr=[placeholder="What needs to be done?"i]
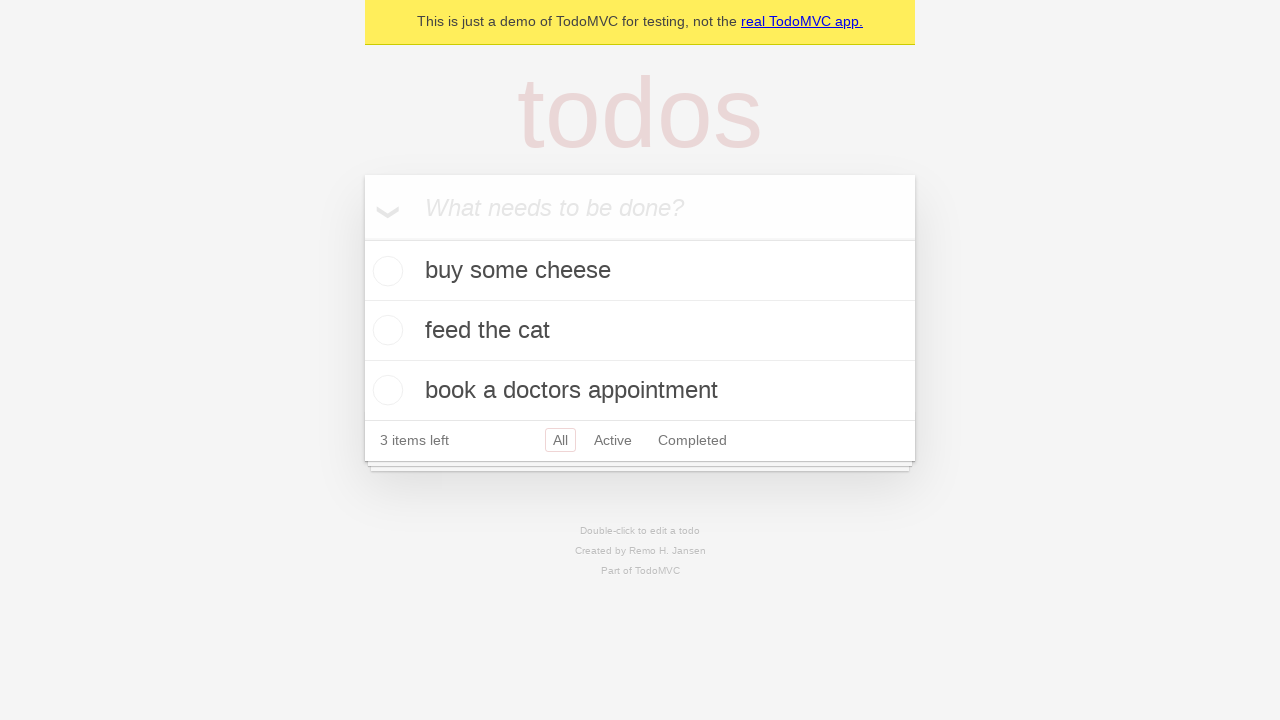

Waited for all 3 todo items to be created
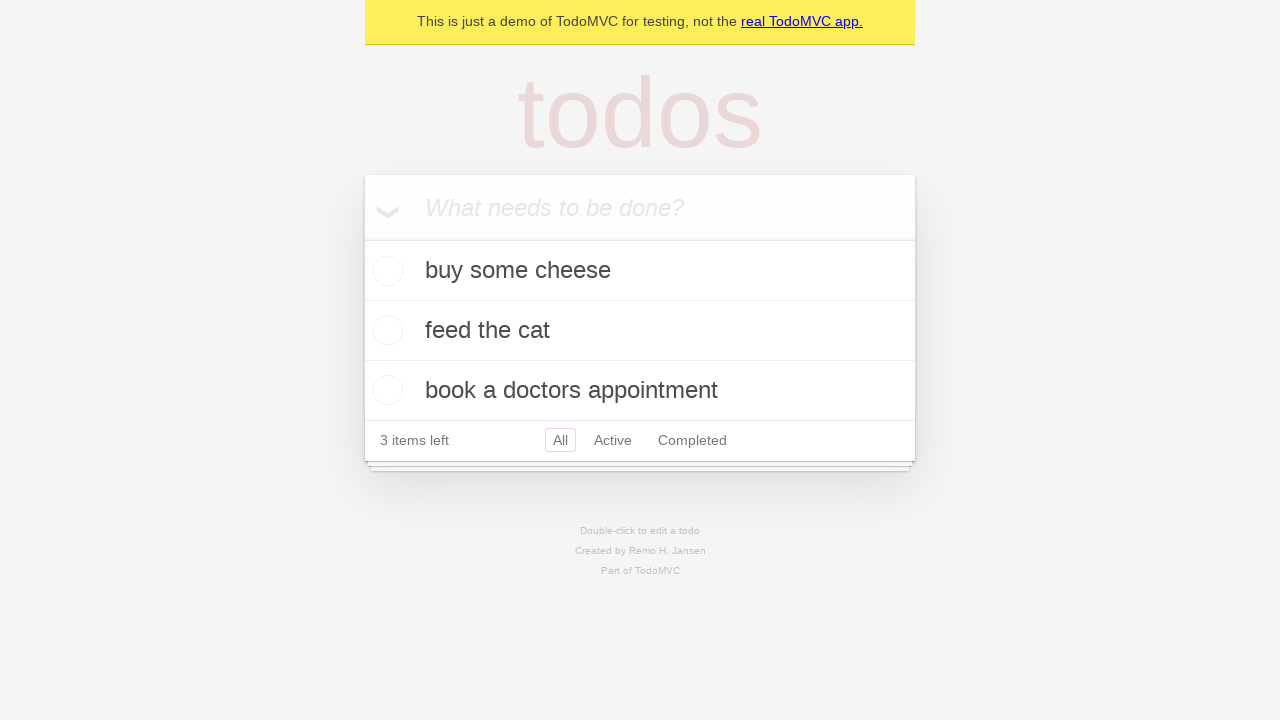

Checked the second todo item as completed at (385, 330) on internal:testid=[data-testid="todo-item"s] >> nth=1 >> internal:role=checkbox
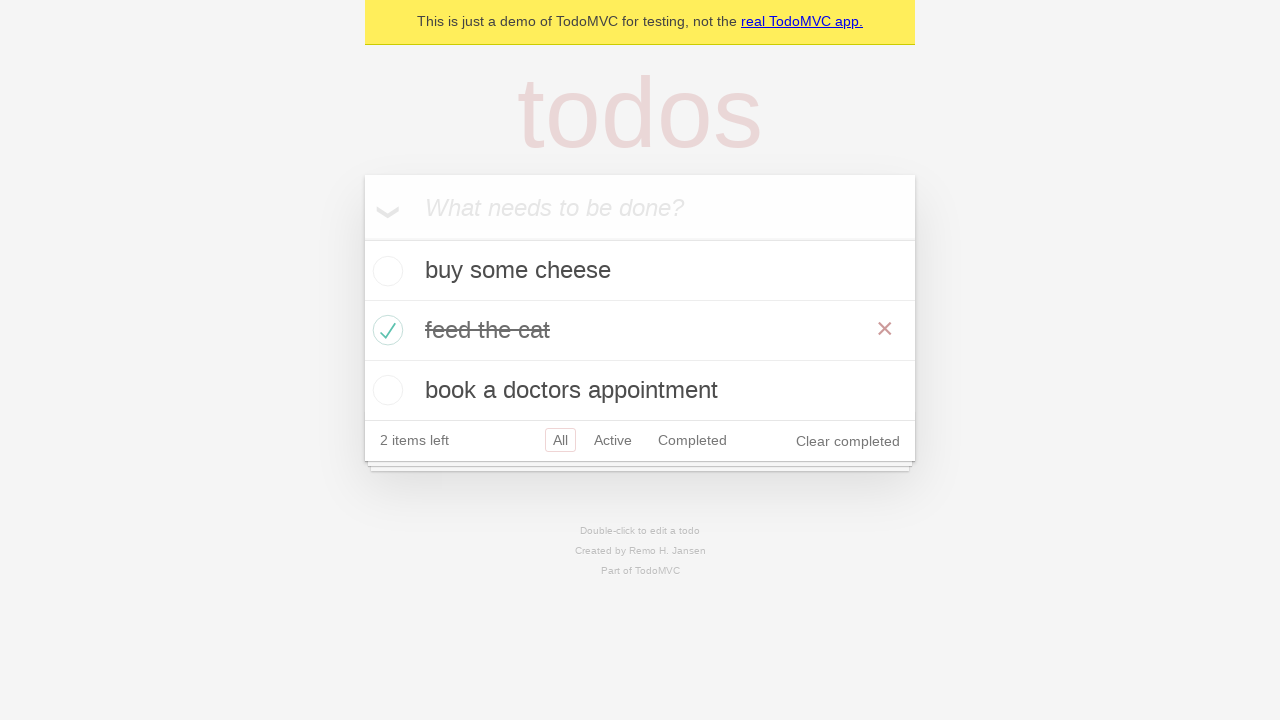

Clicked Active filter to display active items only at (613, 440) on internal:role=link[name="Active"i]
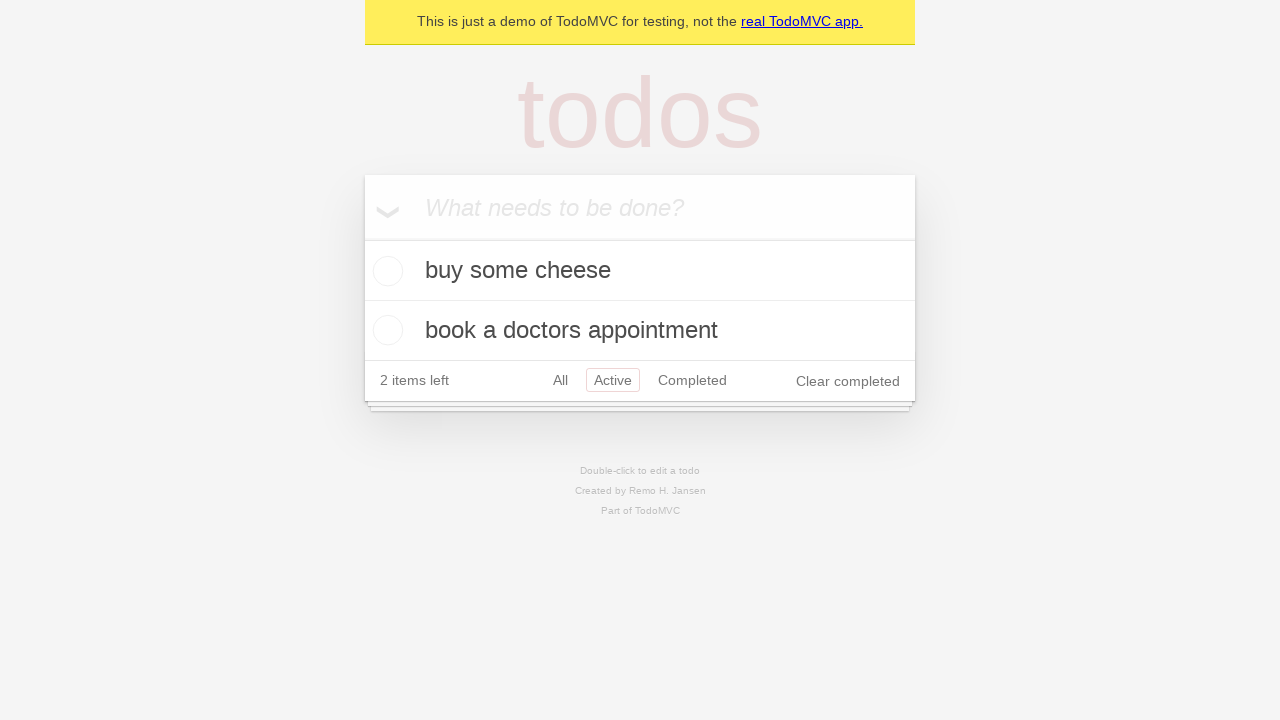

Clicked Completed filter to display completed items only at (692, 380) on internal:role=link[name="Completed"i]
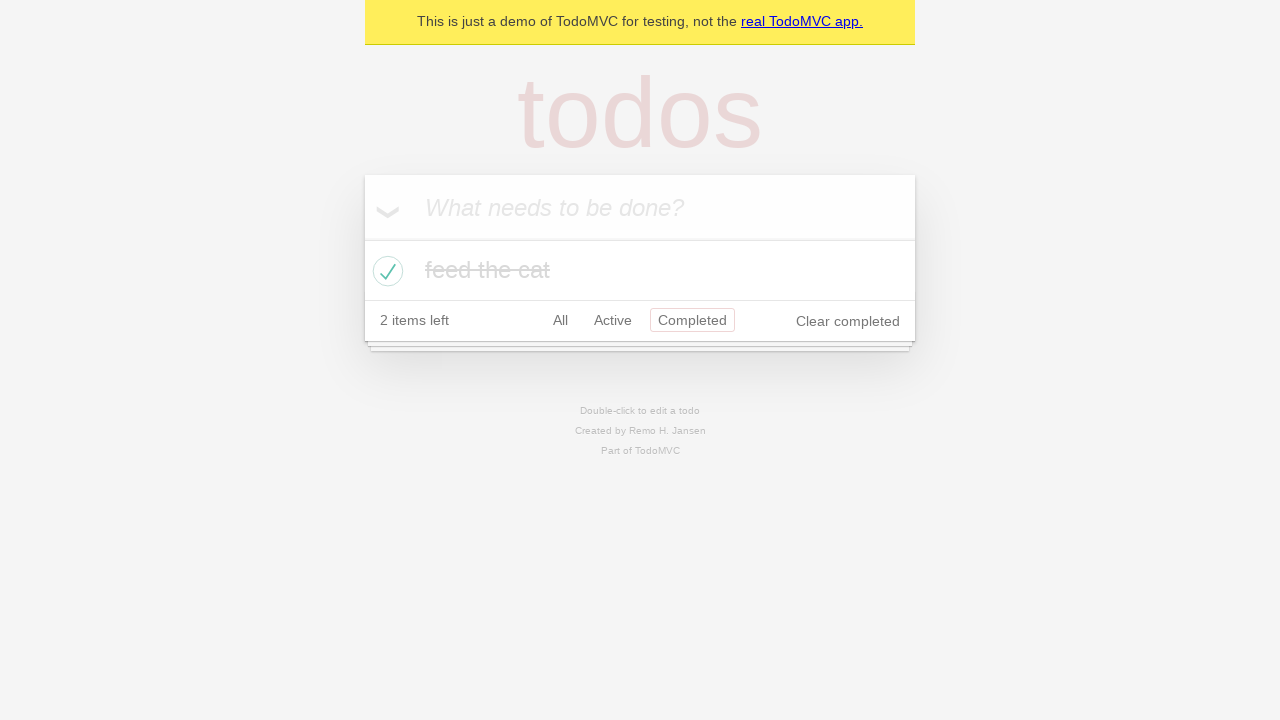

Clicked All filter to display all items regardless of completion status at (560, 320) on internal:role=link[name="All"i]
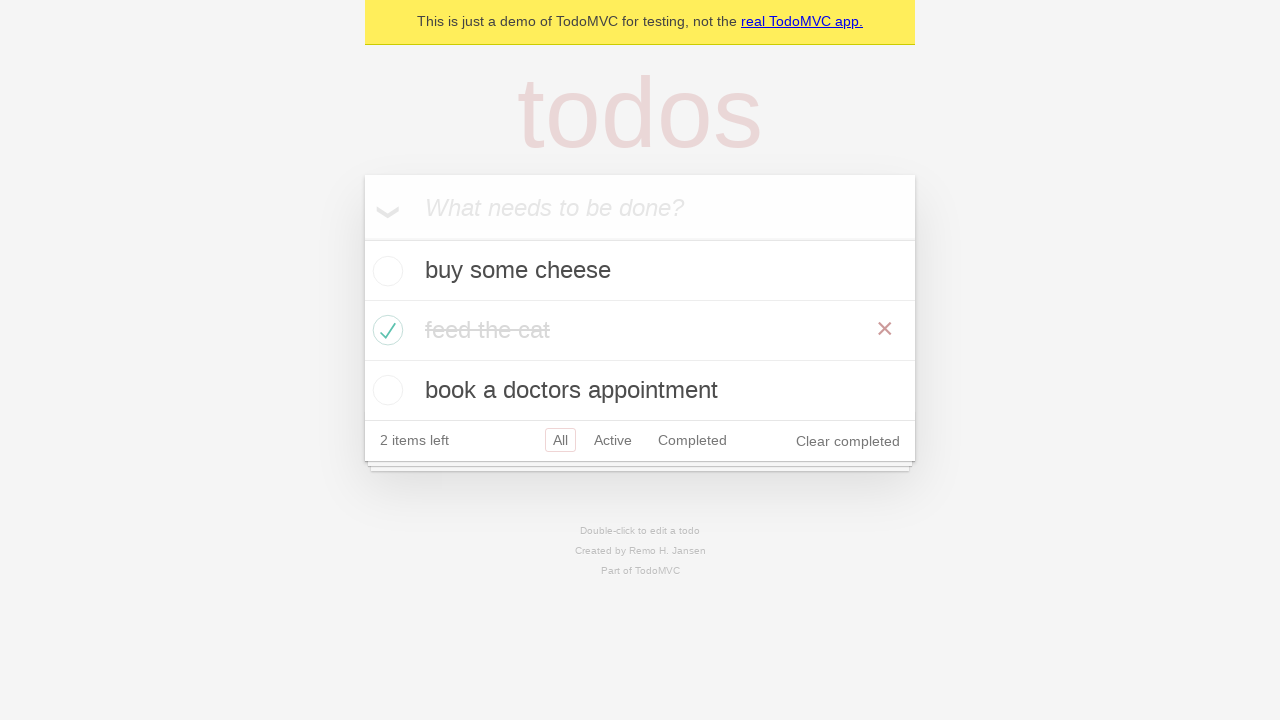

Verified all 3 todo items are displayed after clicking All filter
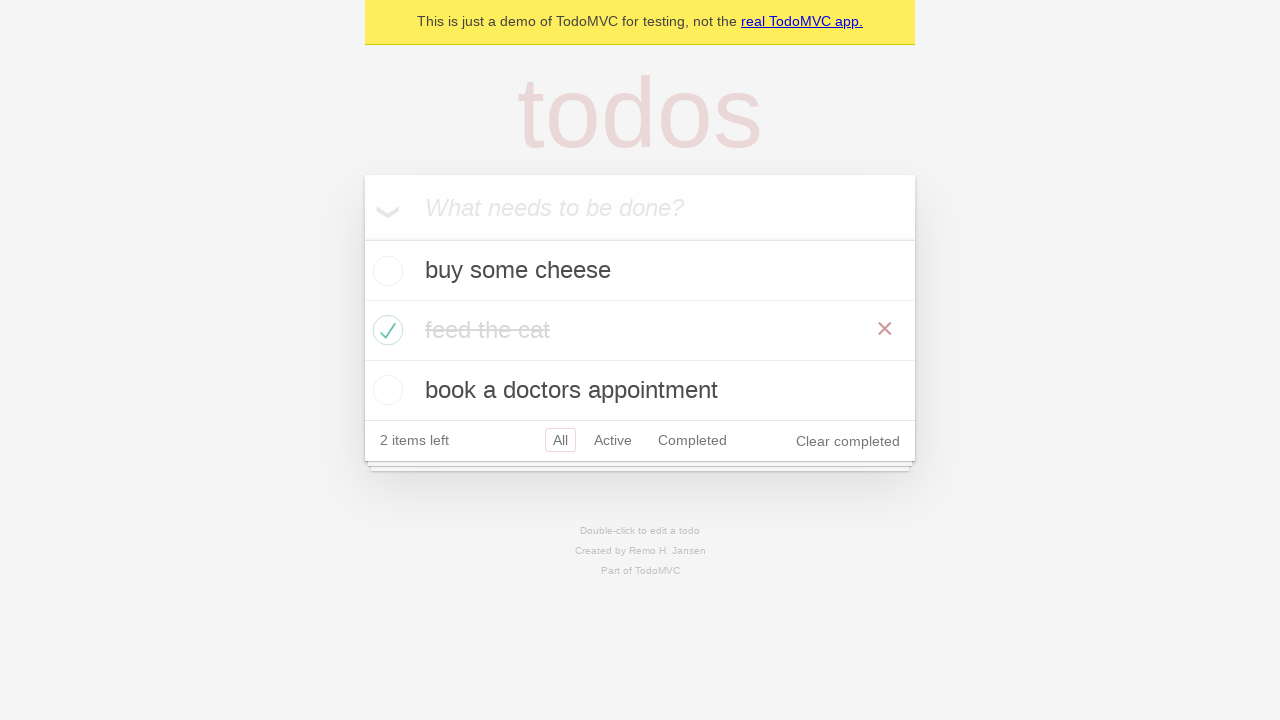

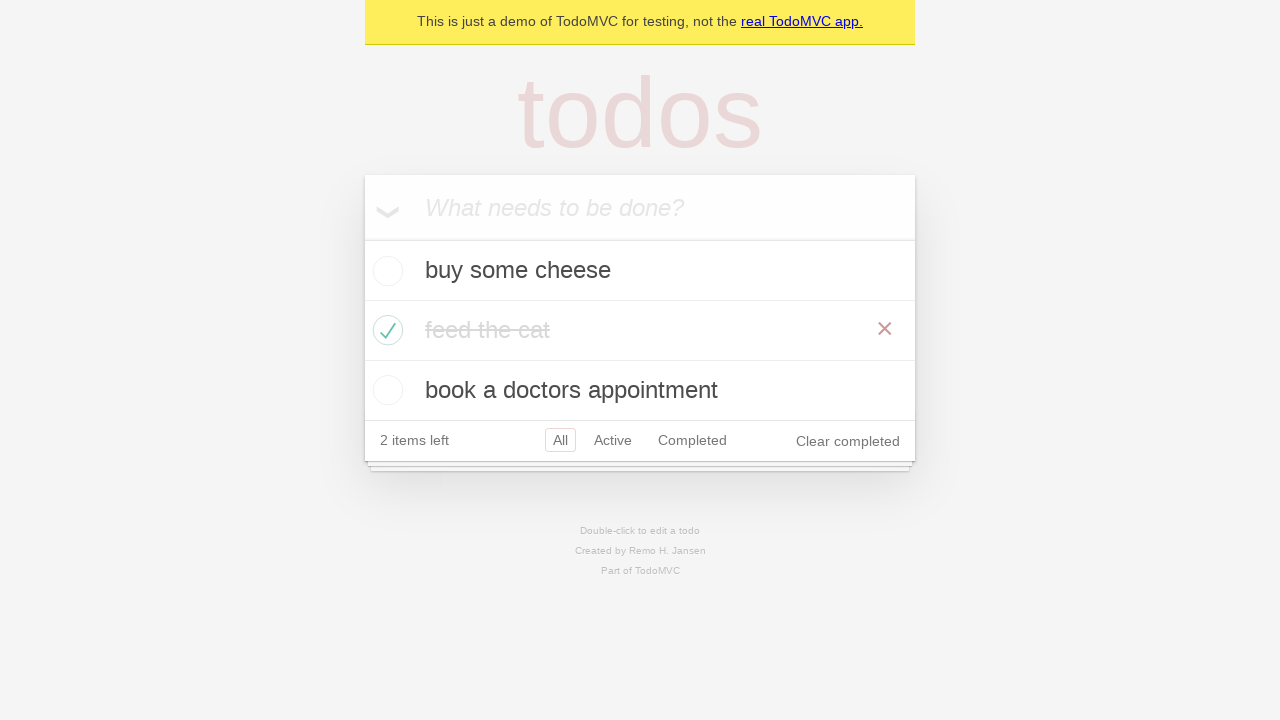